Tests datepicker functionality by opening the date picker, navigating through months until July is reached, and selecting the 21st day.

Starting URL: https://testautomationpractice.blogspot.com/

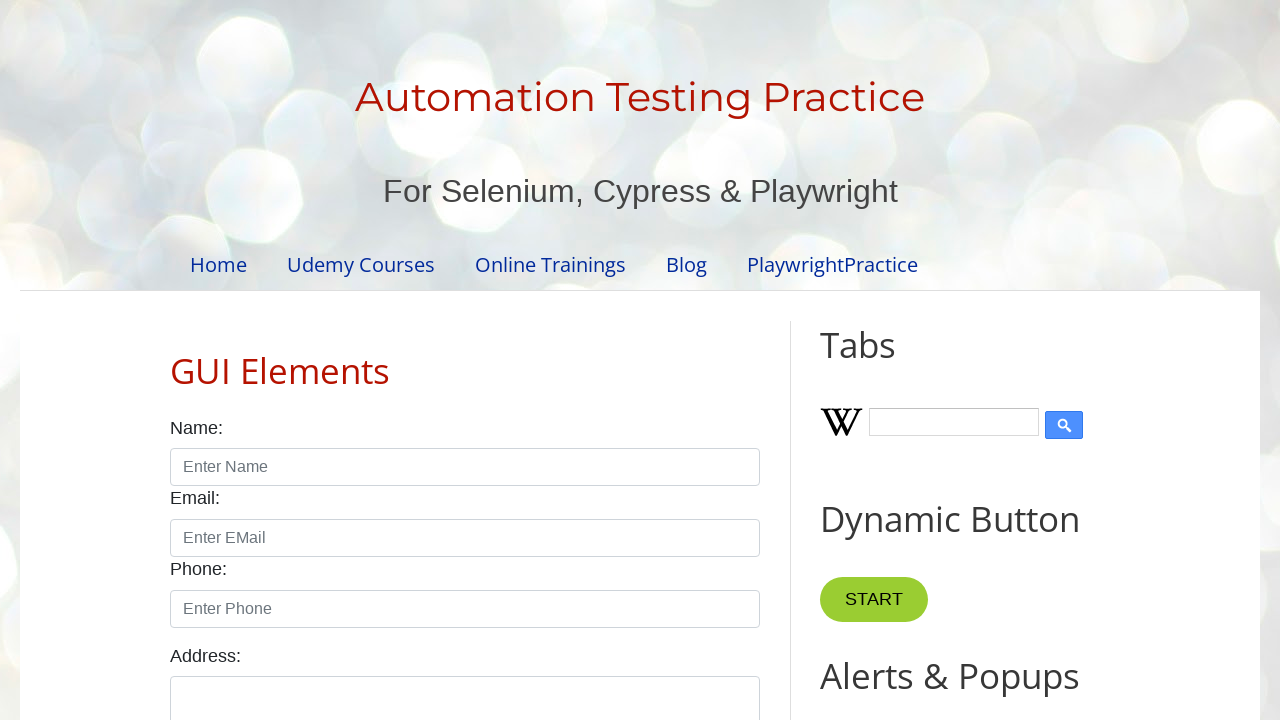

Clicked on datepicker input to open the calendar at (515, 360) on #datepicker
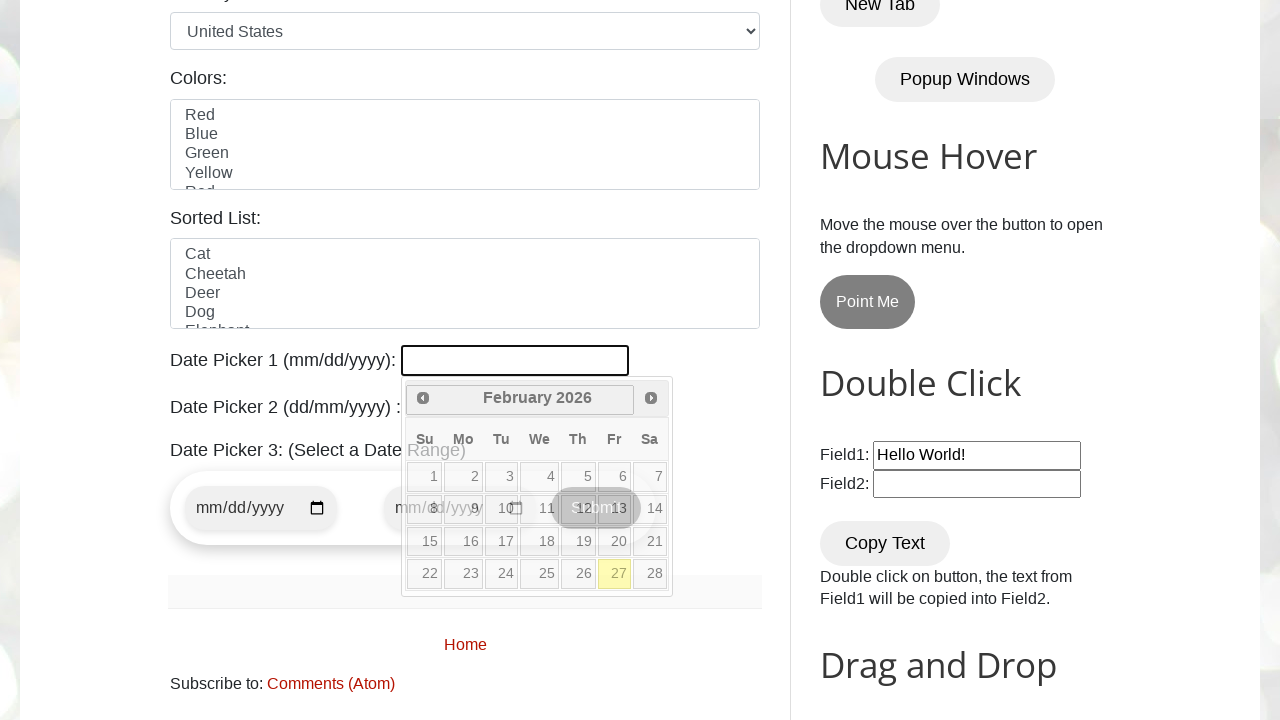

Clicked next month button to navigate forward at (651, 398) on a.ui-datepicker-next span
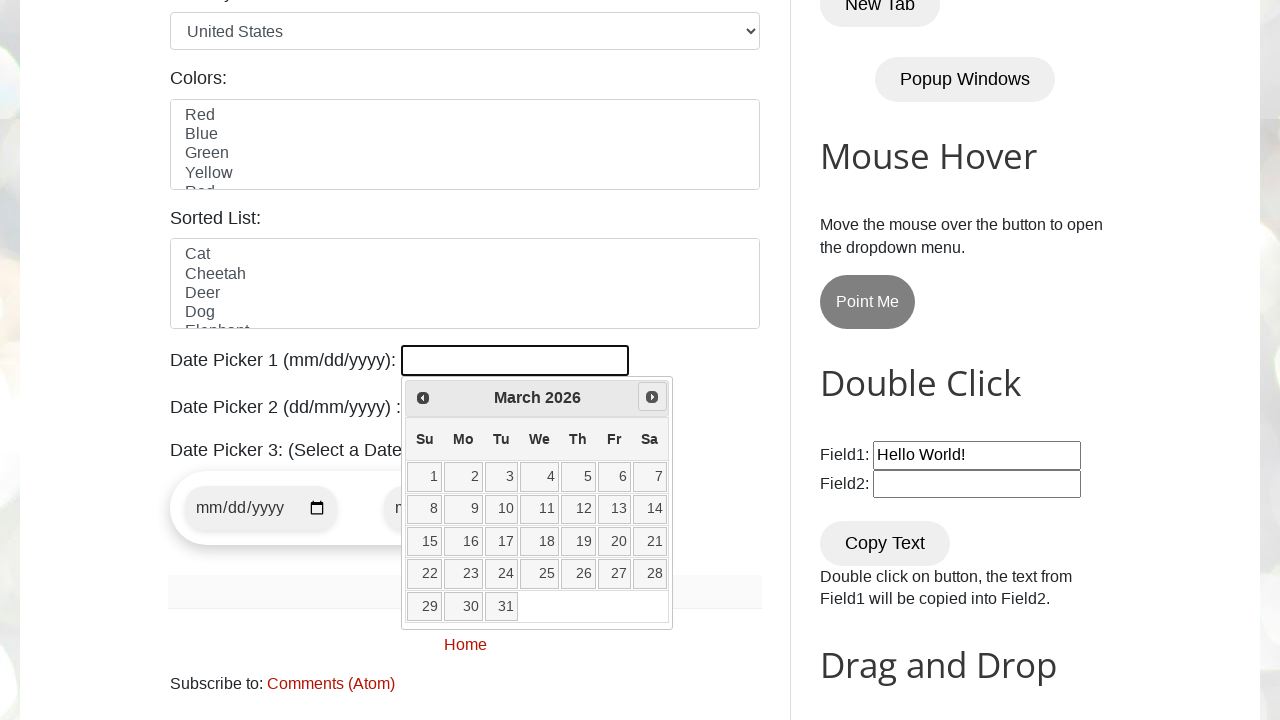

Retrieved current month text: 'March'
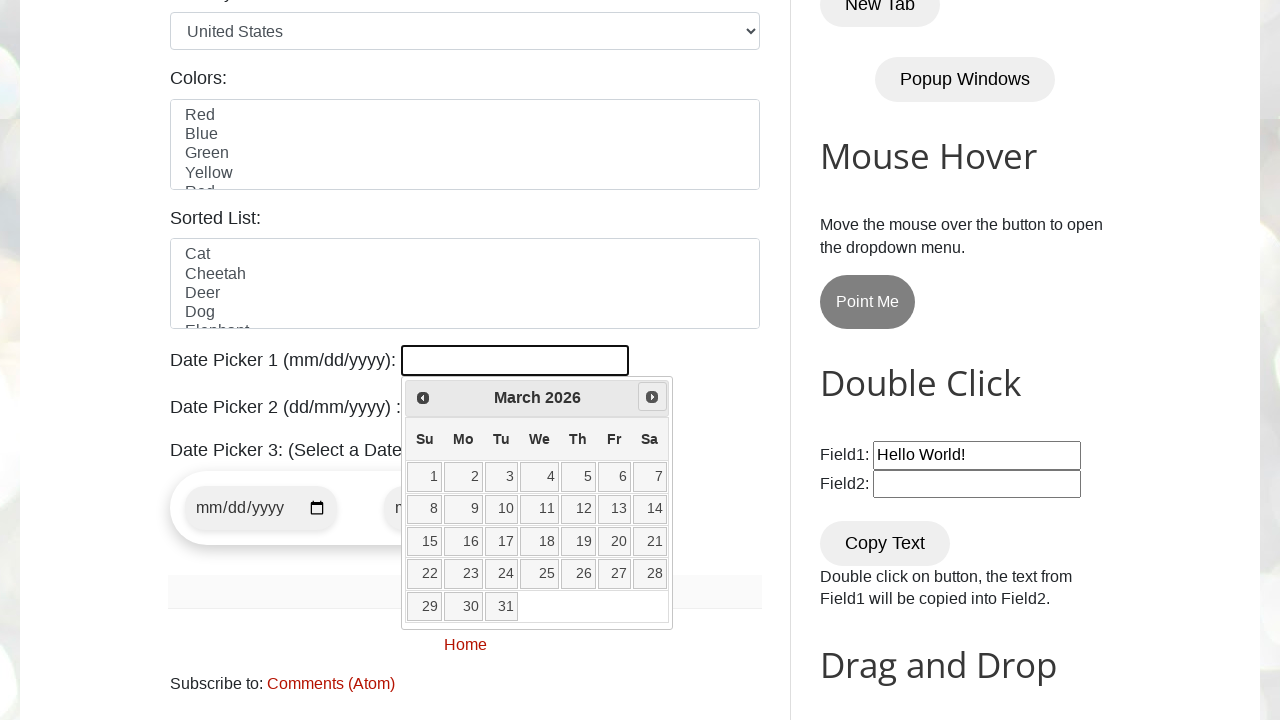

Clicked next month button to navigate forward at (652, 397) on a.ui-datepicker-next span
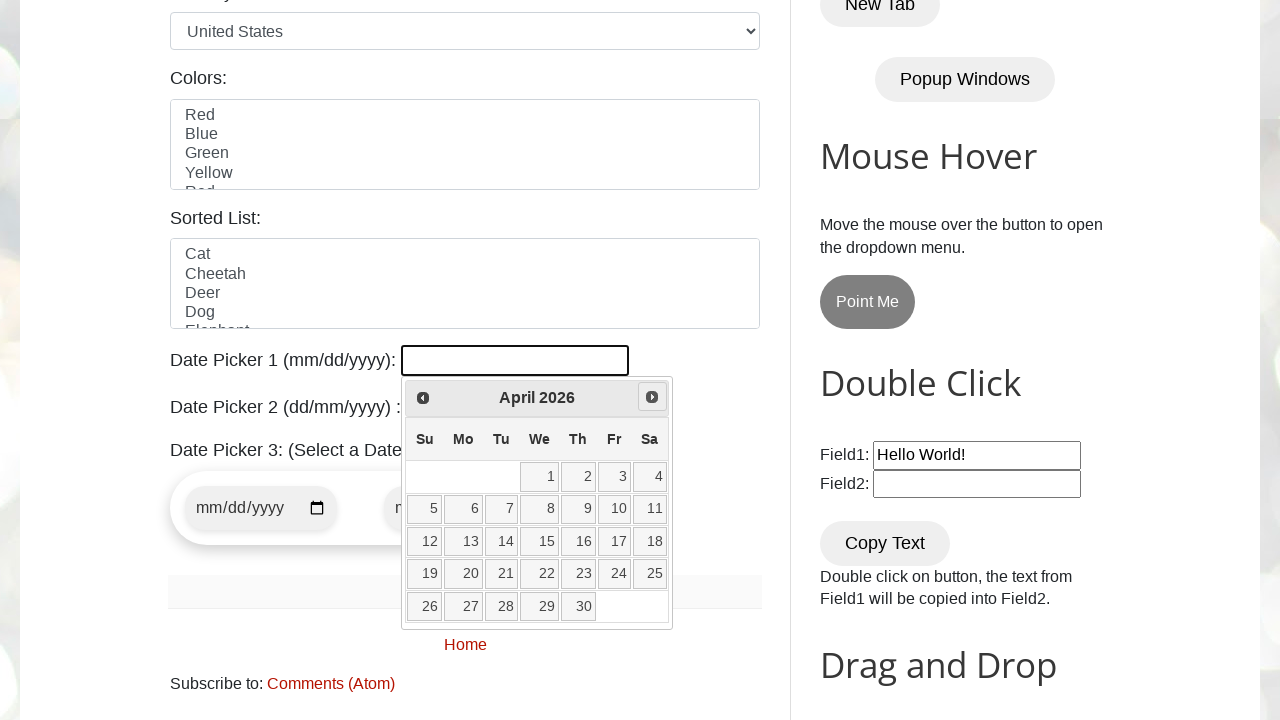

Retrieved current month text: 'April'
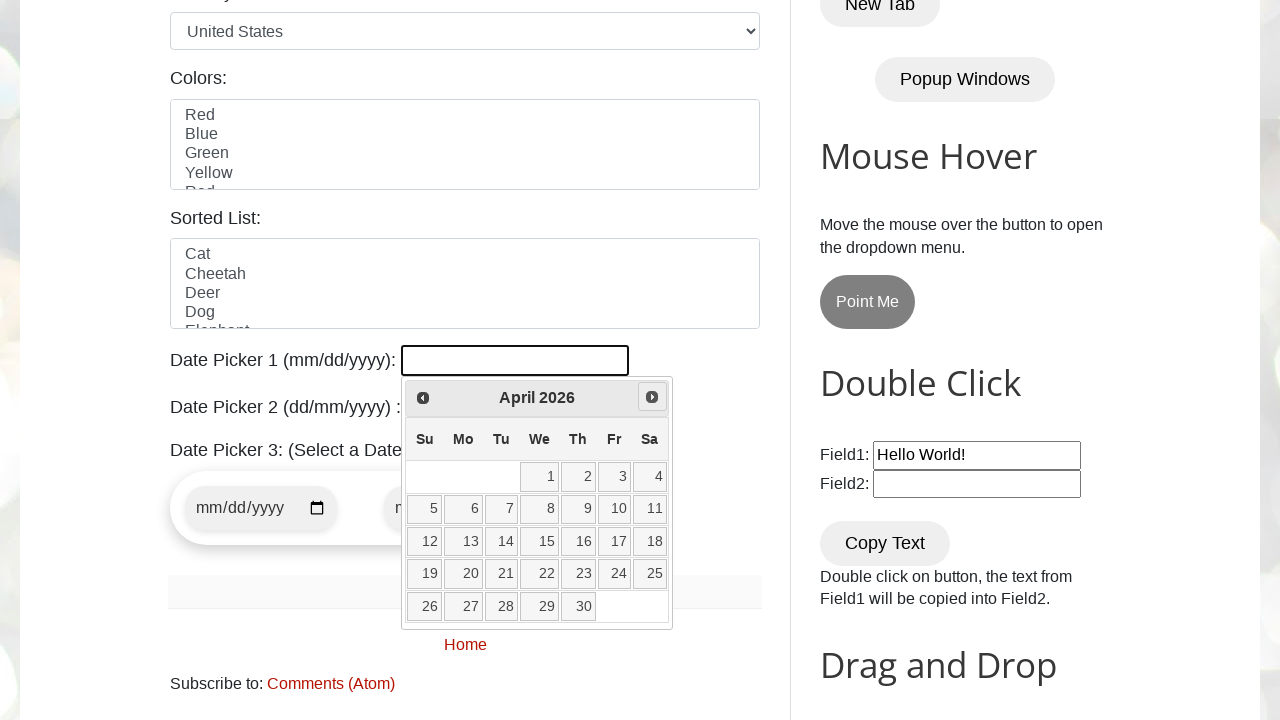

Clicked next month button to navigate forward at (652, 397) on a.ui-datepicker-next span
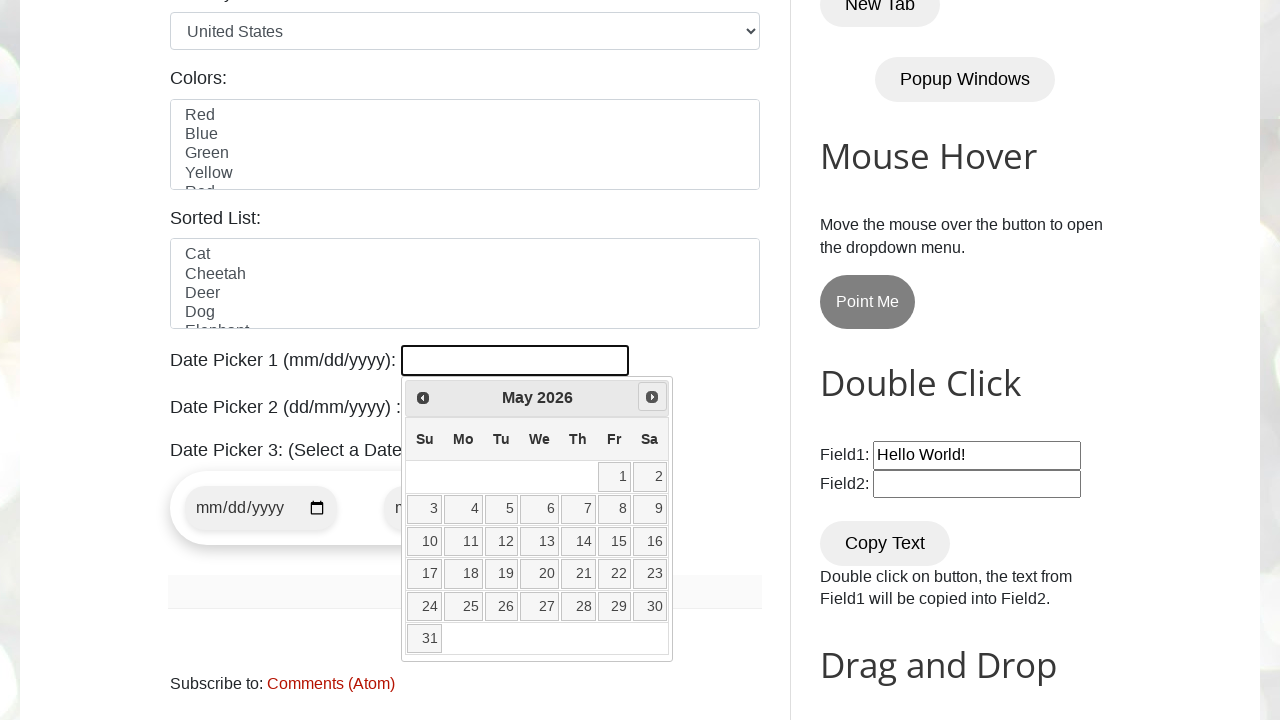

Retrieved current month text: 'May'
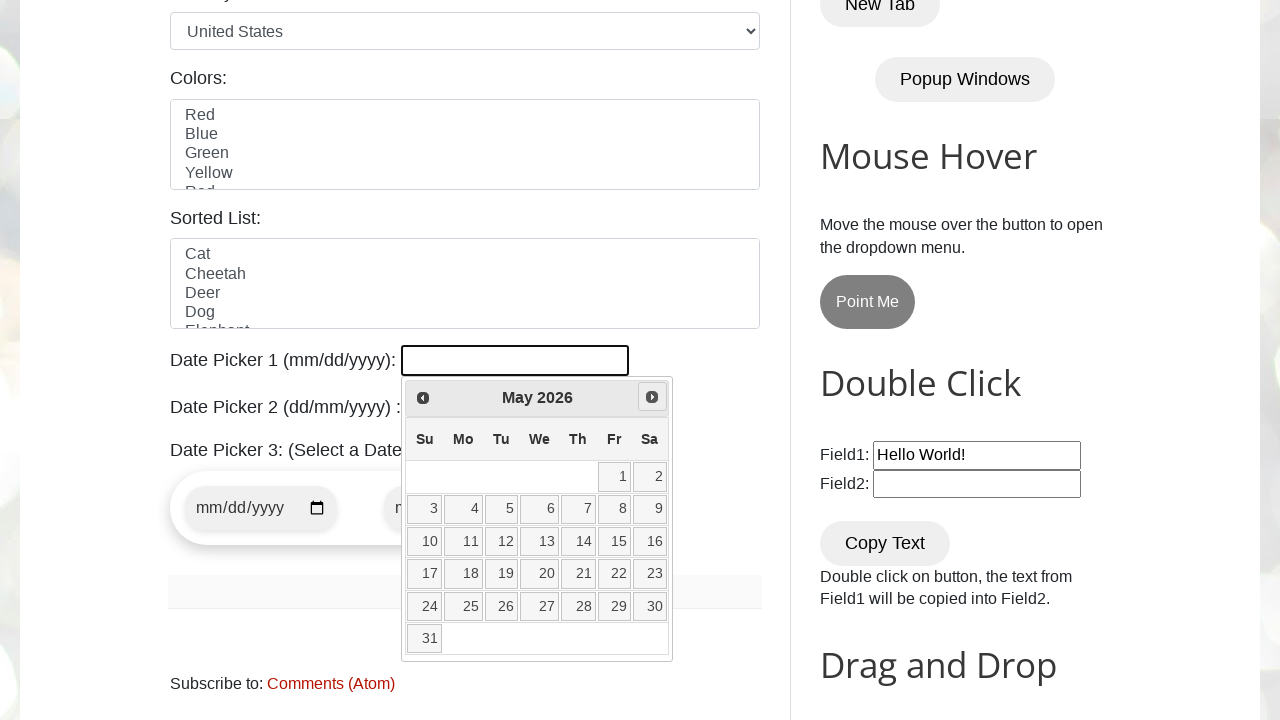

Clicked next month button to navigate forward at (652, 397) on a.ui-datepicker-next span
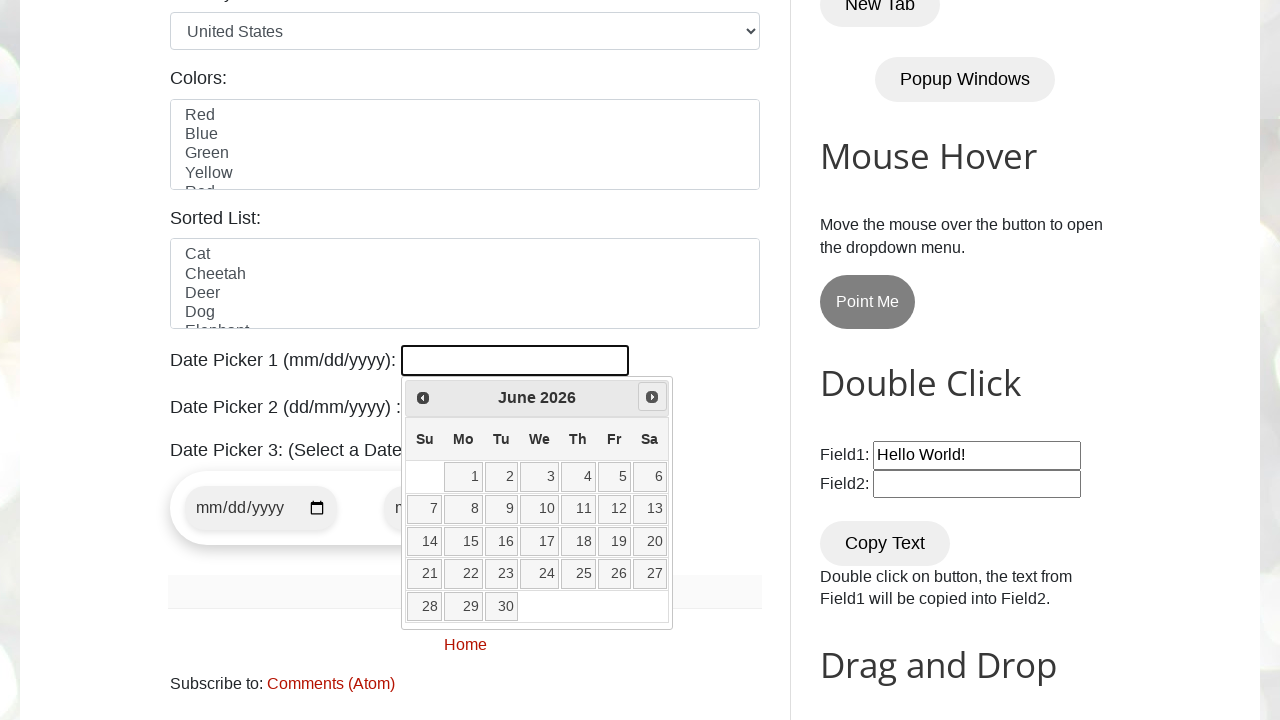

Retrieved current month text: 'June'
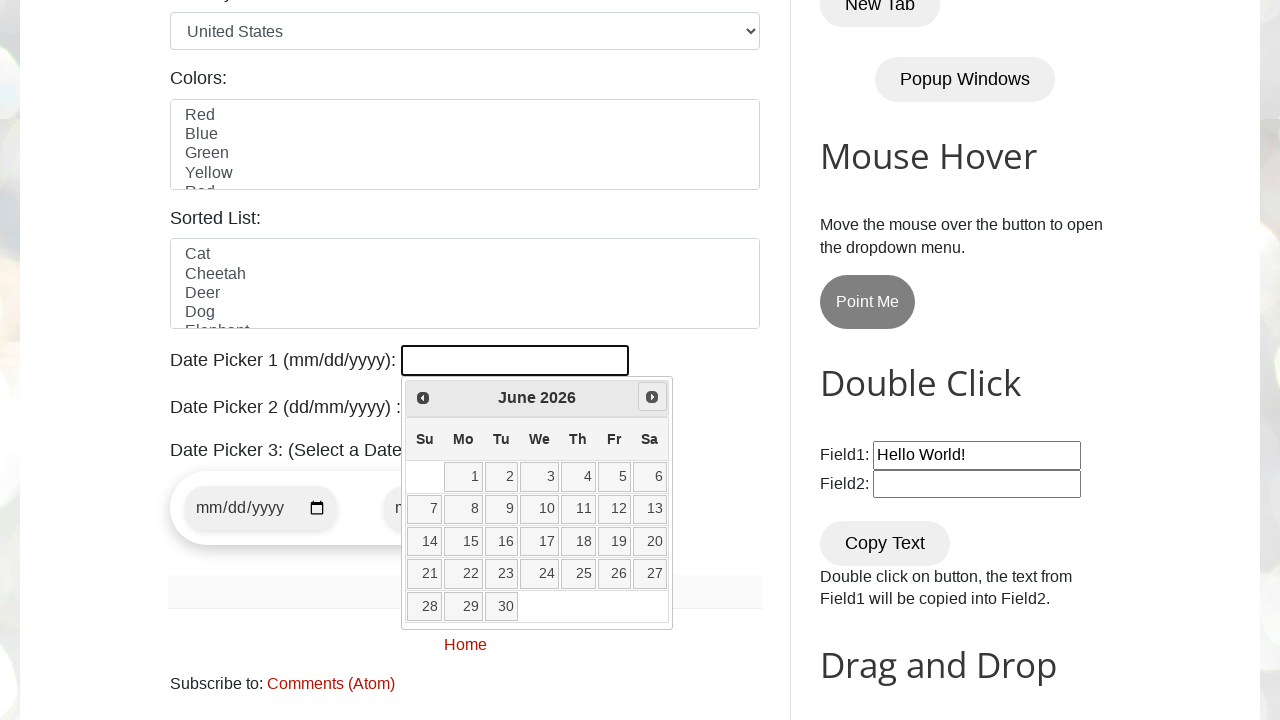

Clicked next month button to navigate forward at (652, 397) on a.ui-datepicker-next span
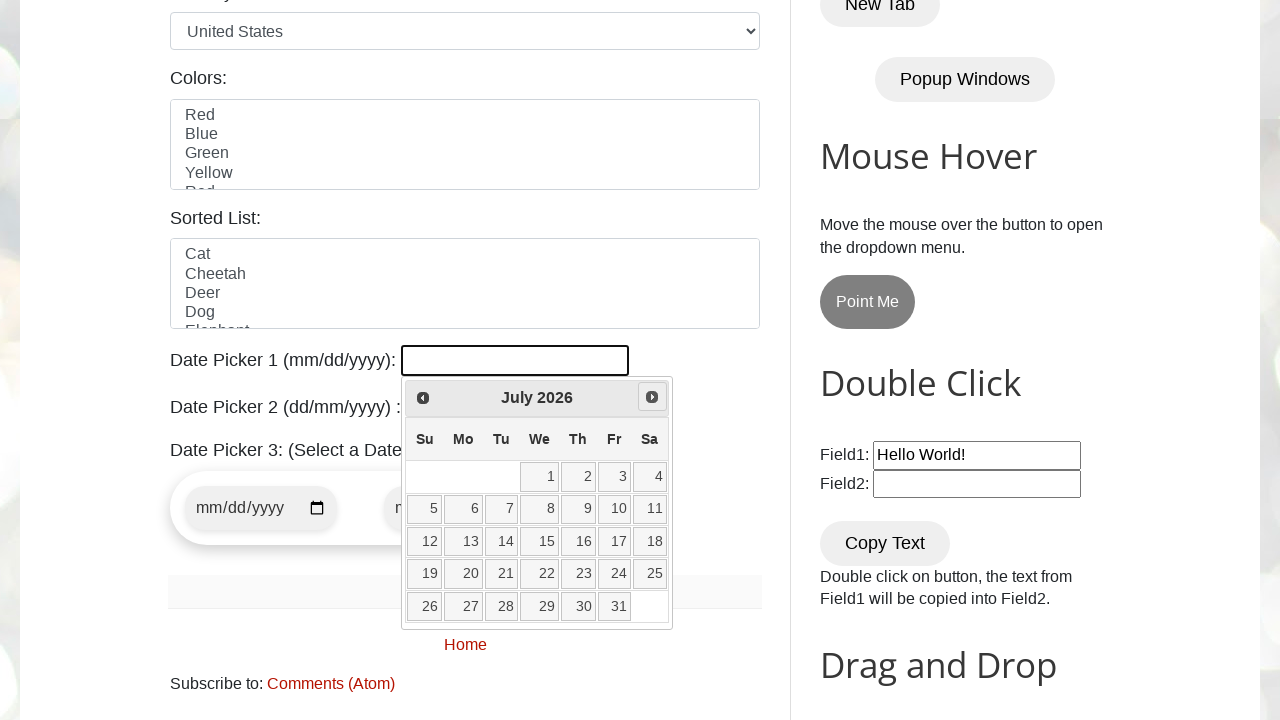

Retrieved current month text: 'July'
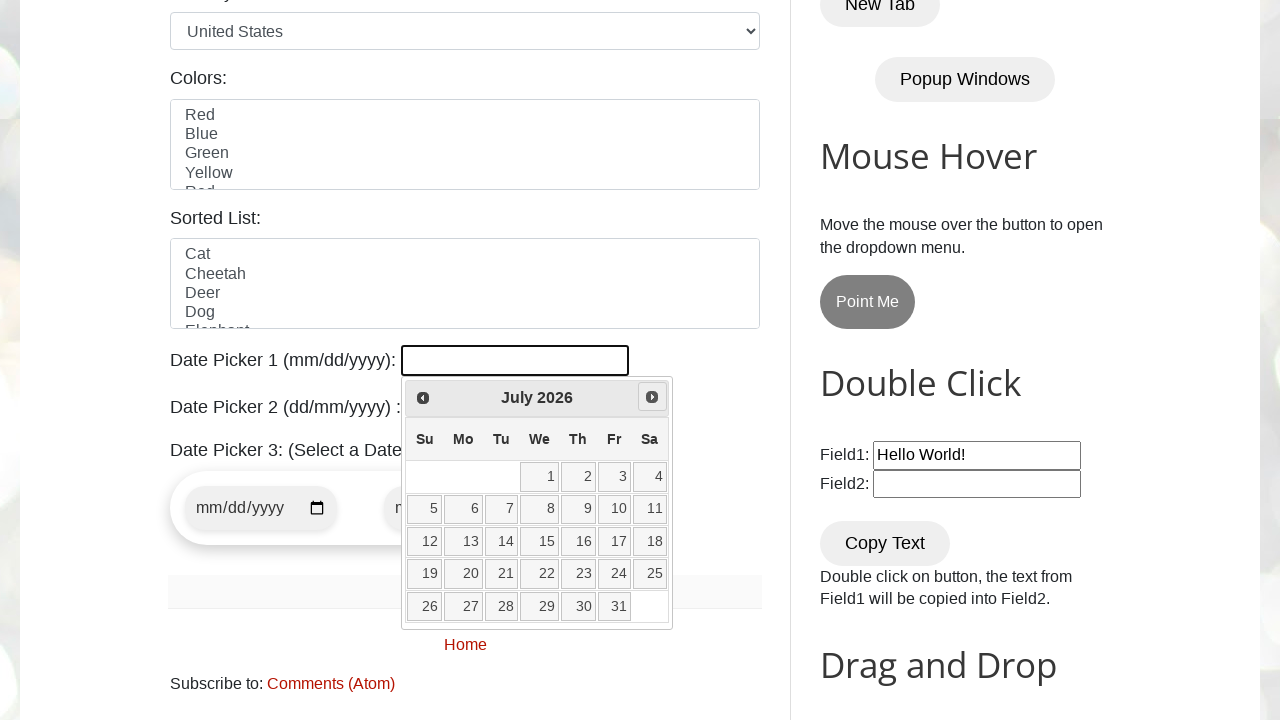

Found July and clicked on the 21st day at (502, 574) on a:text-is('21')
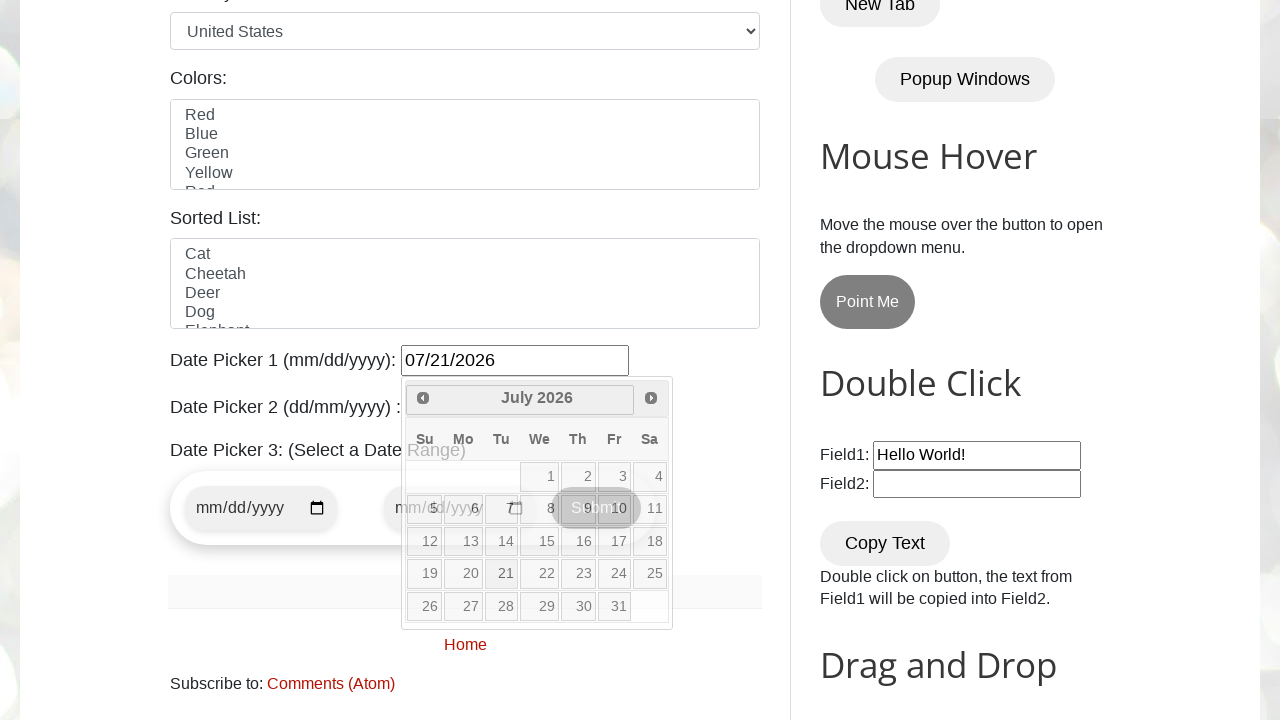

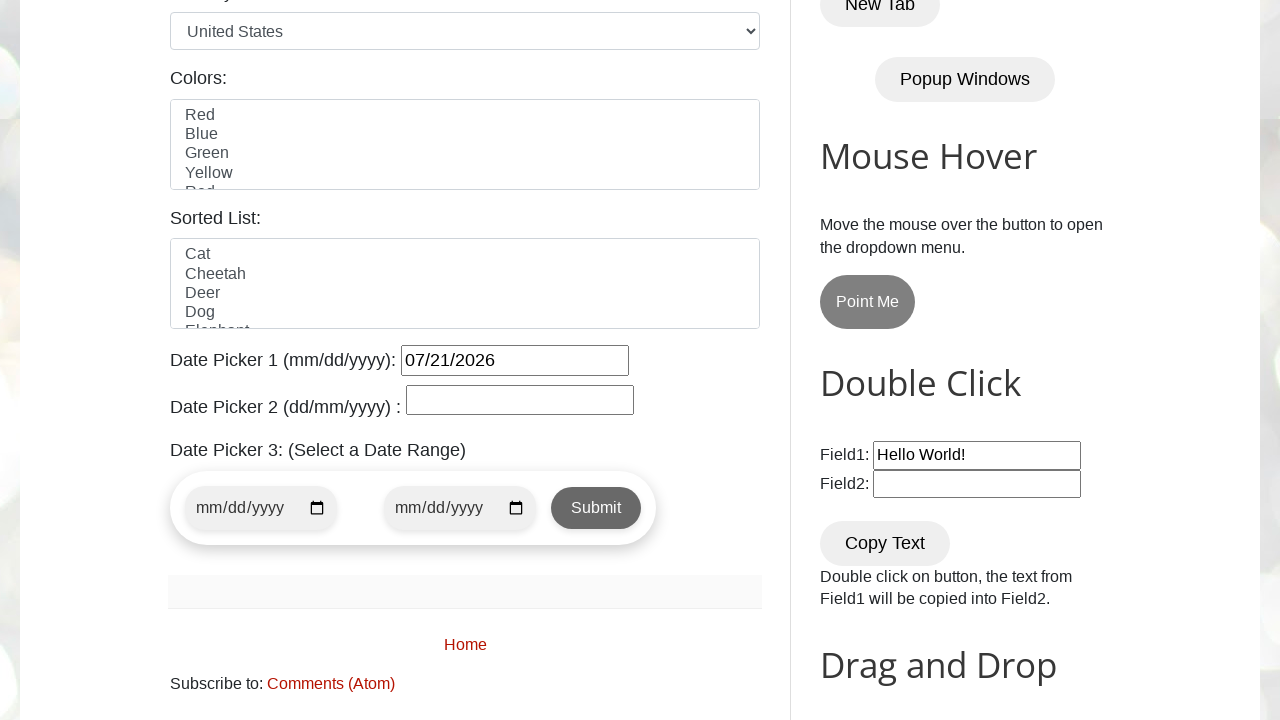